Tests form filling on the Sauce Demo login page, demonstrating explicit wait usage and timeout handling with an intentionally incorrect password field selector

Starting URL: https://www.saucedemo.com/

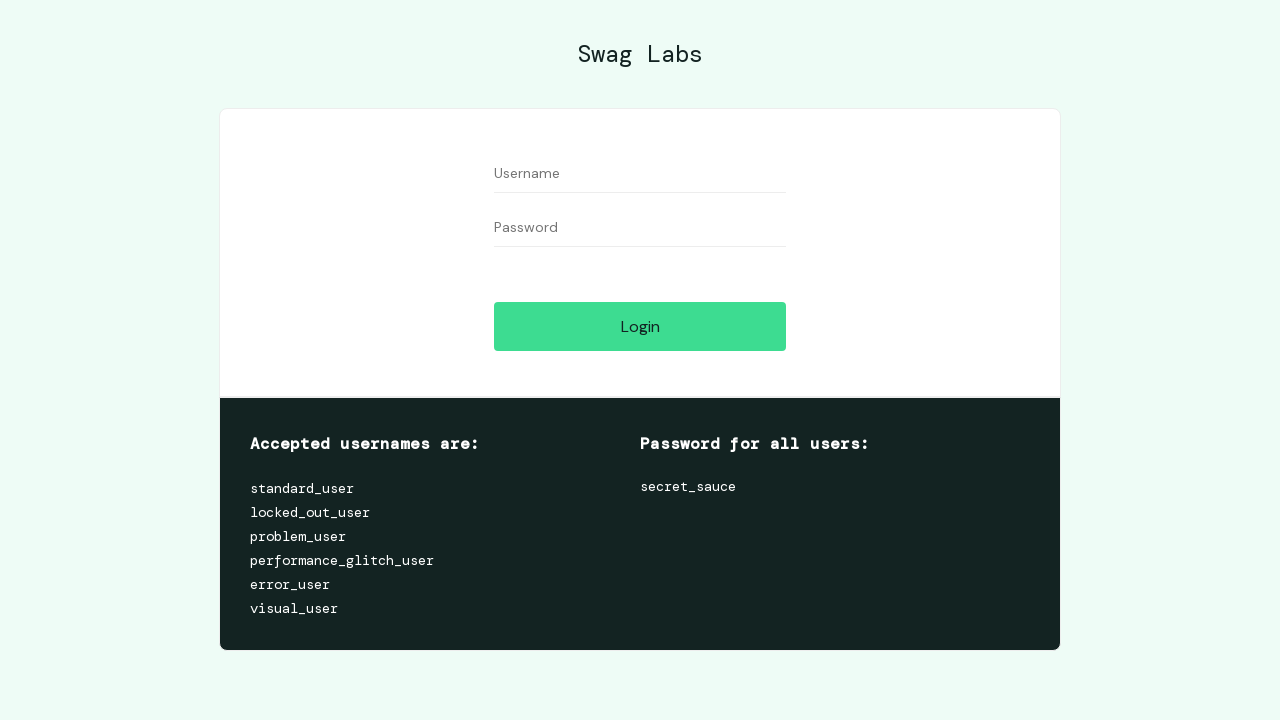

Filled username field with 'Shashank' on input#user-name
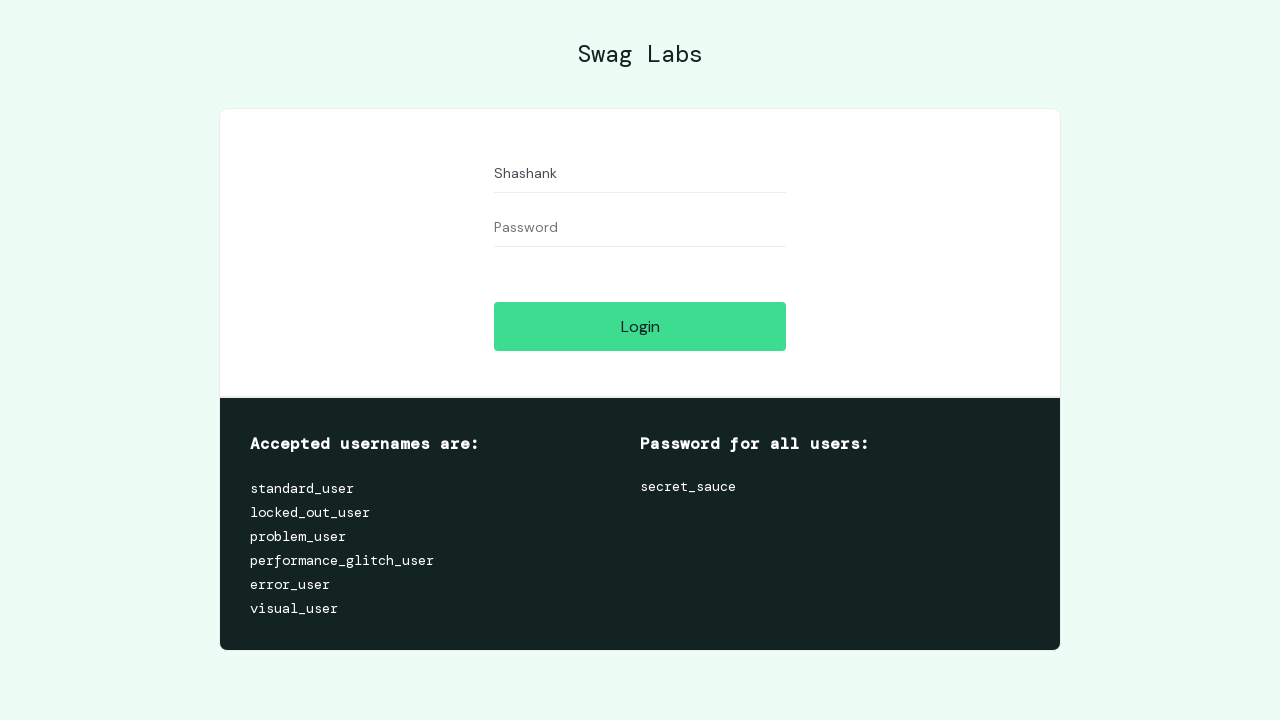

Password field fill attempt timed out due to incorrect selector (expected behavior) on input#passwo
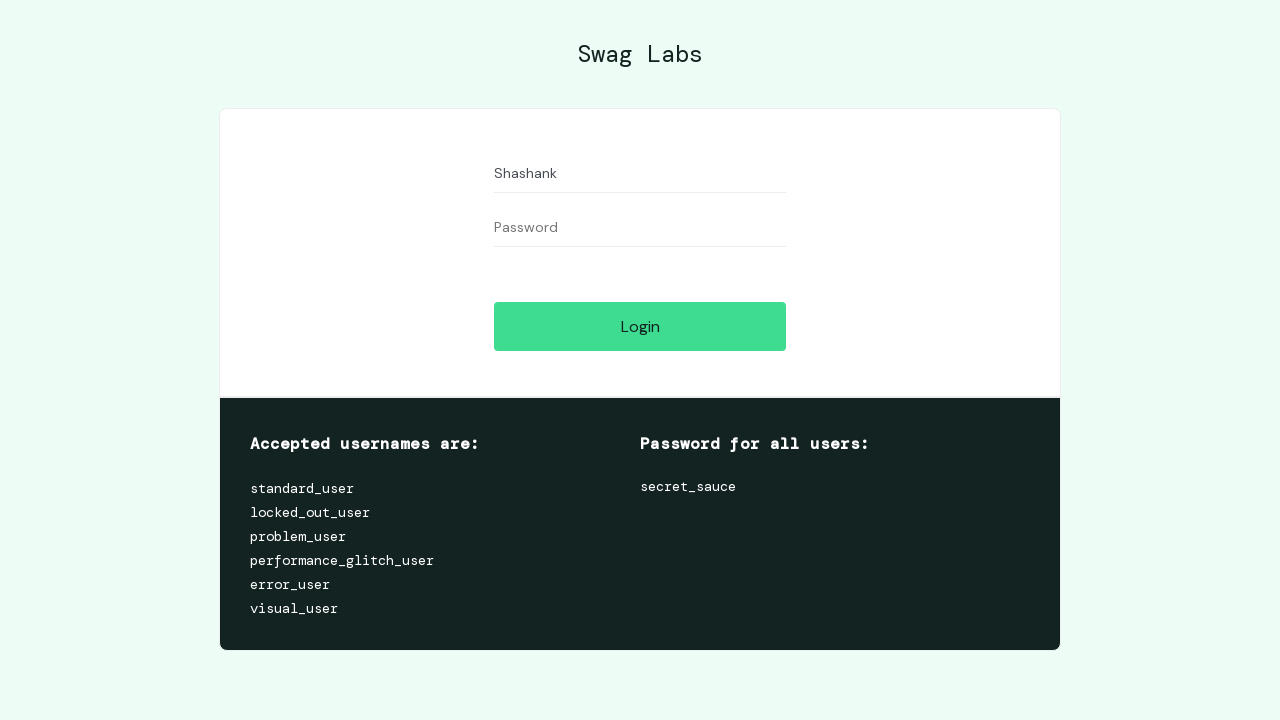

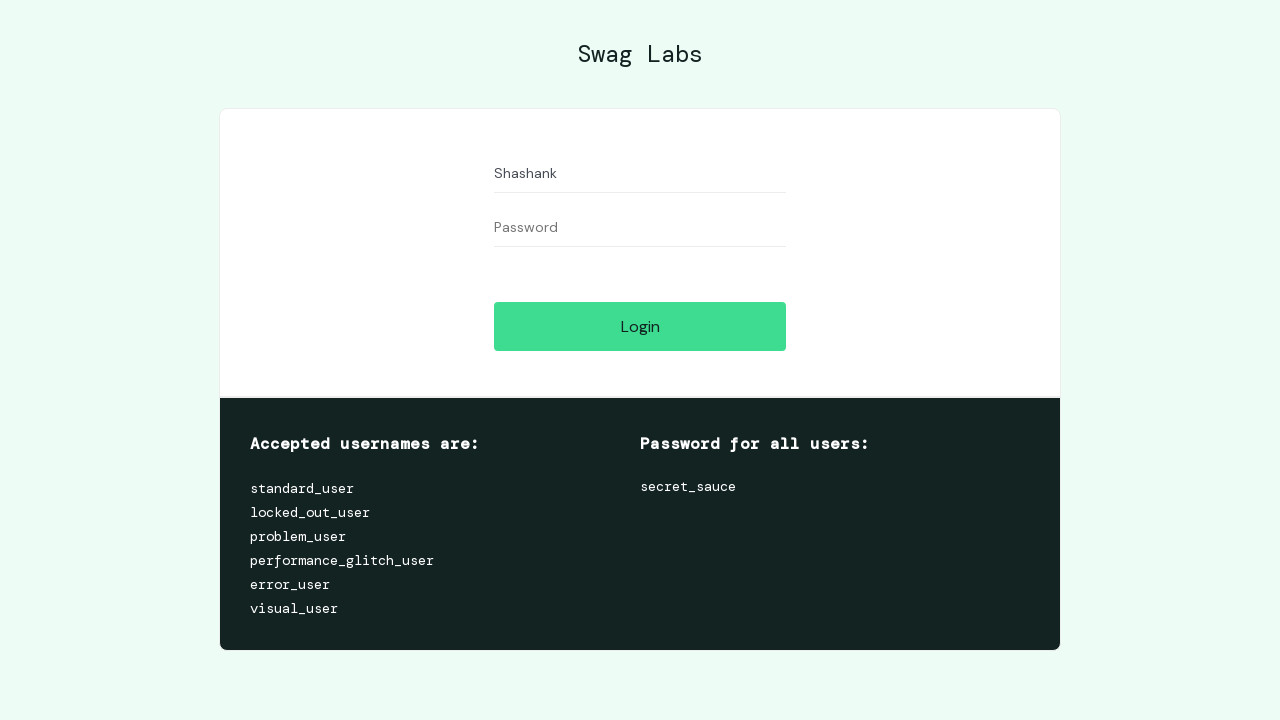